Tests page rendering at large viewport size (1920x1080) by navigating to the site and verifying the page loads correctly

Starting URL: https://www.checklyhq.com/

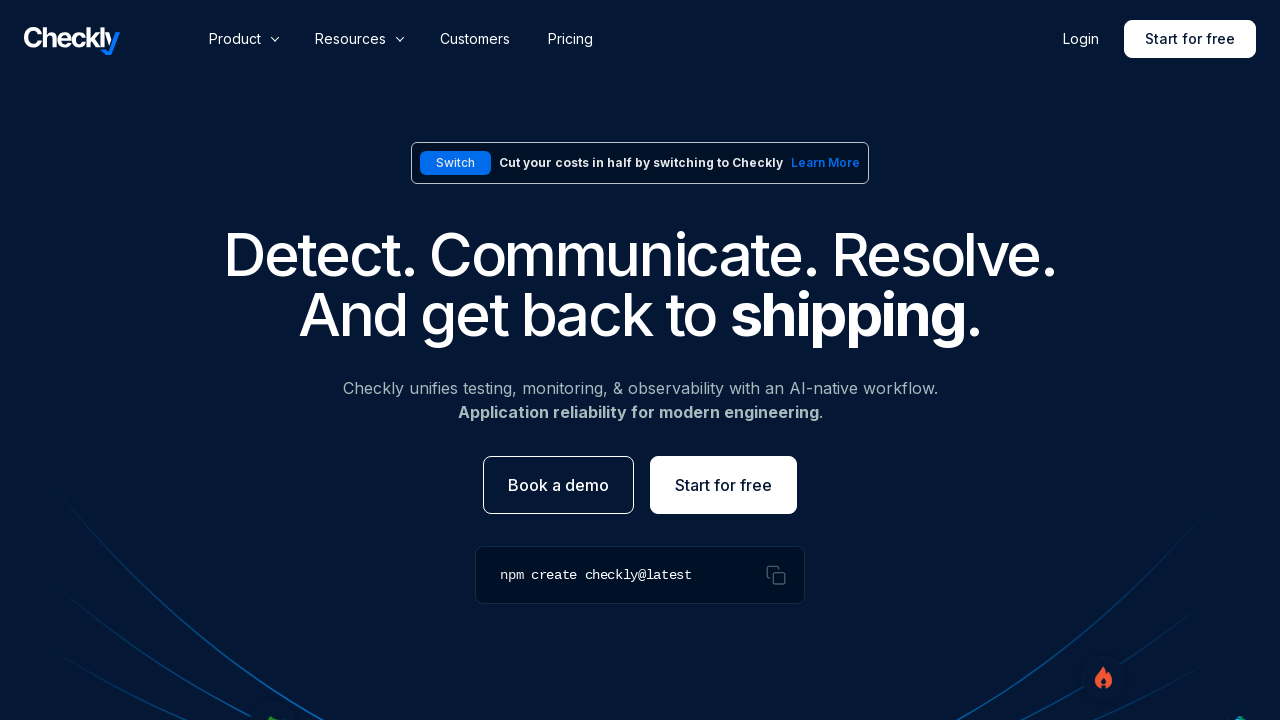

Set viewport size to 1920x1080
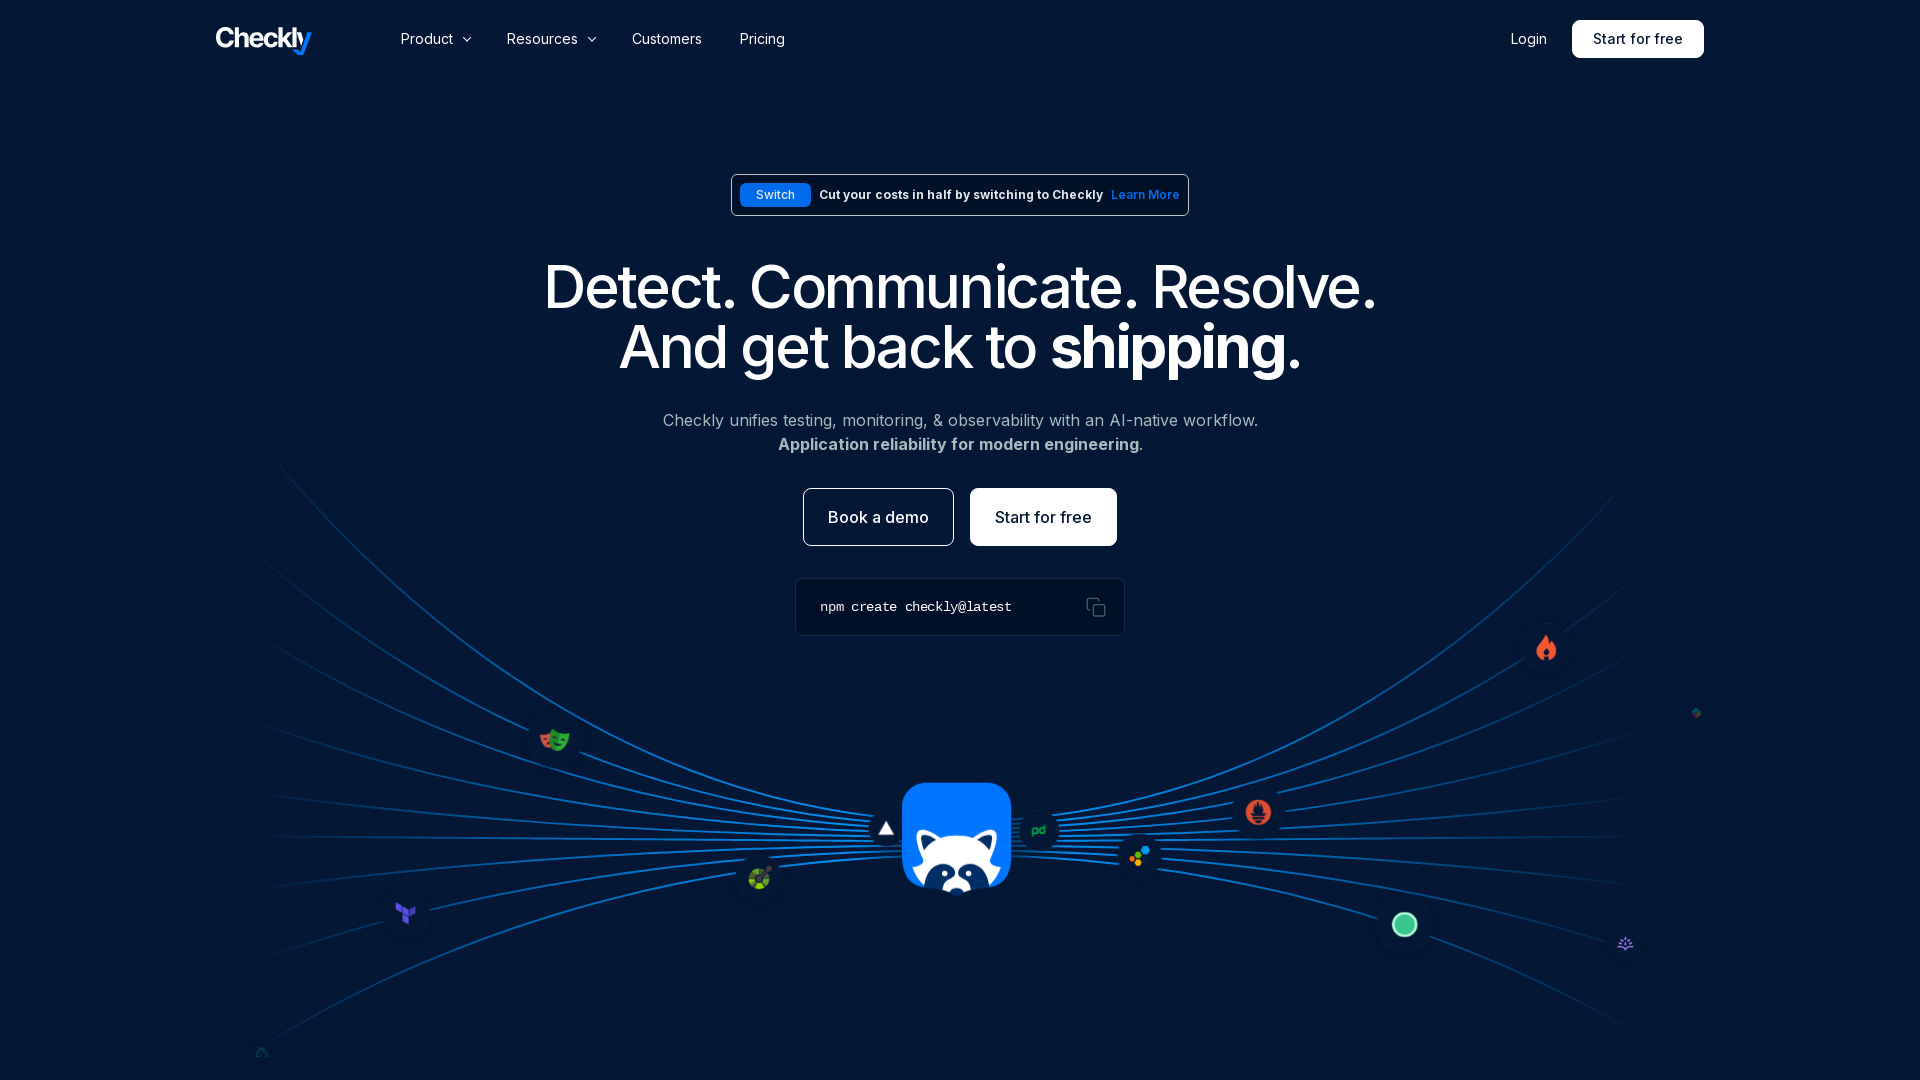

Page content loaded (domcontentloaded)
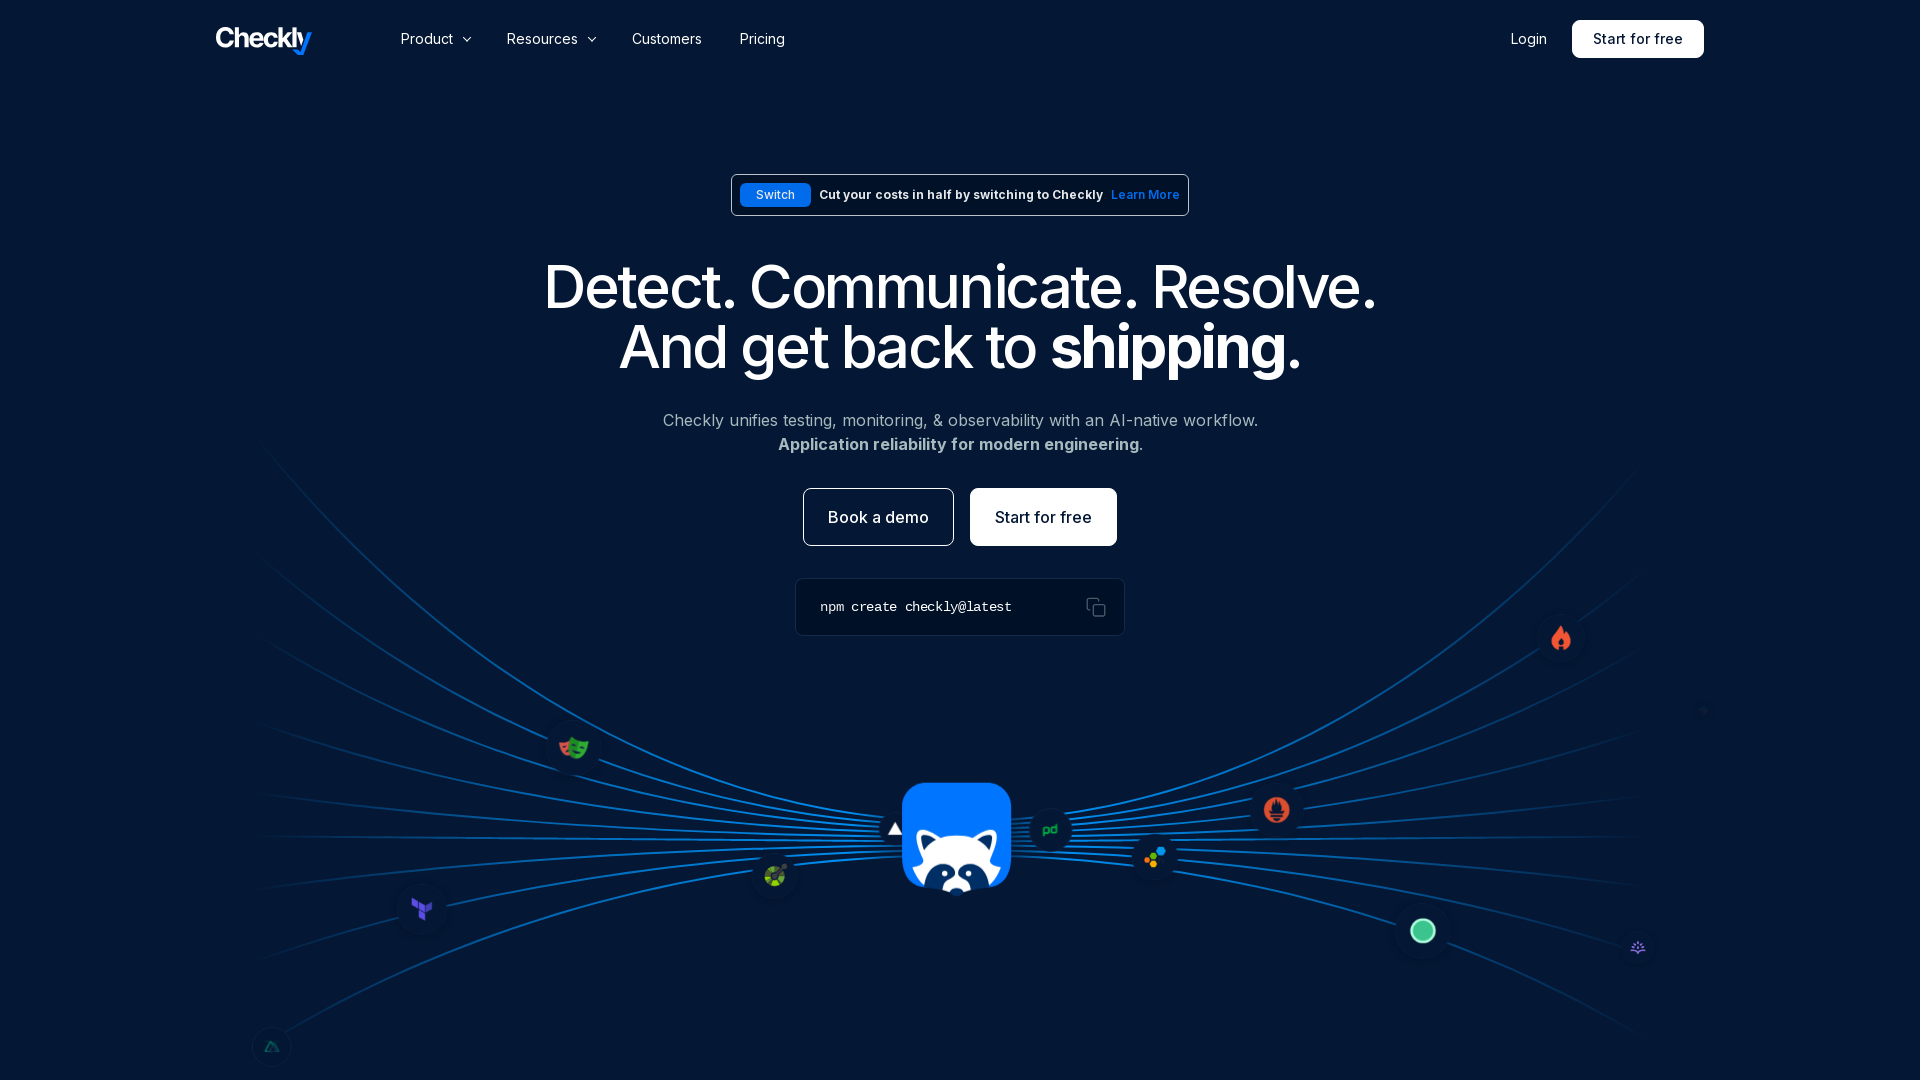

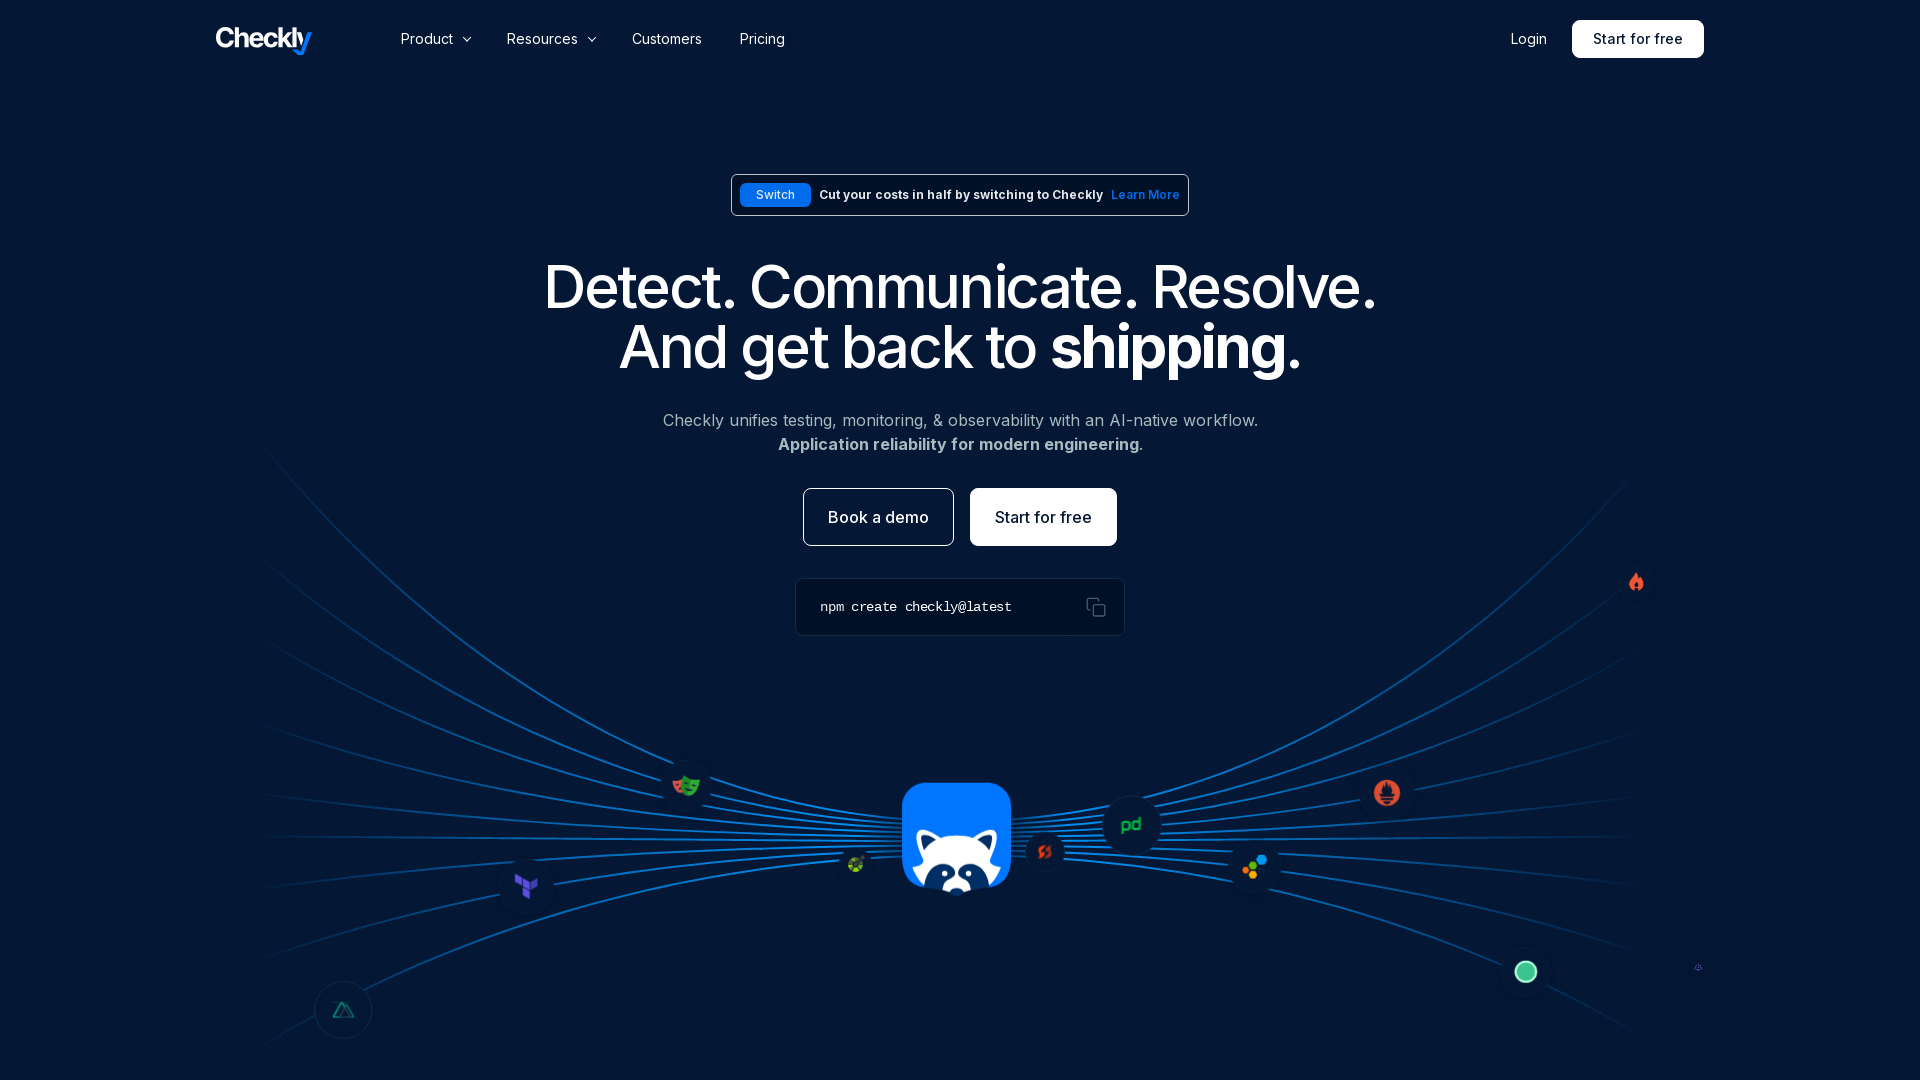